Navigates to the Anandabazar news website and maximizes the browser window to verify the page loads correctly.

Starting URL: http://www.anandabazar.com/

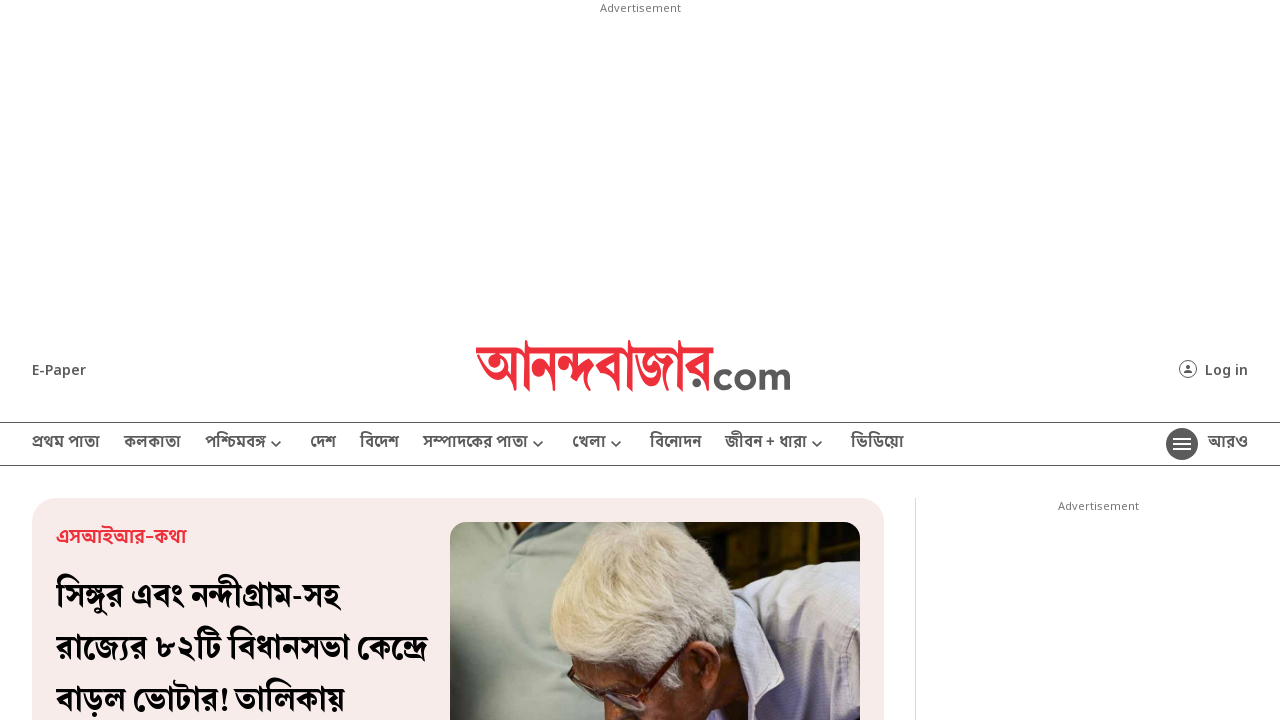

Navigated to Anandabazar news website
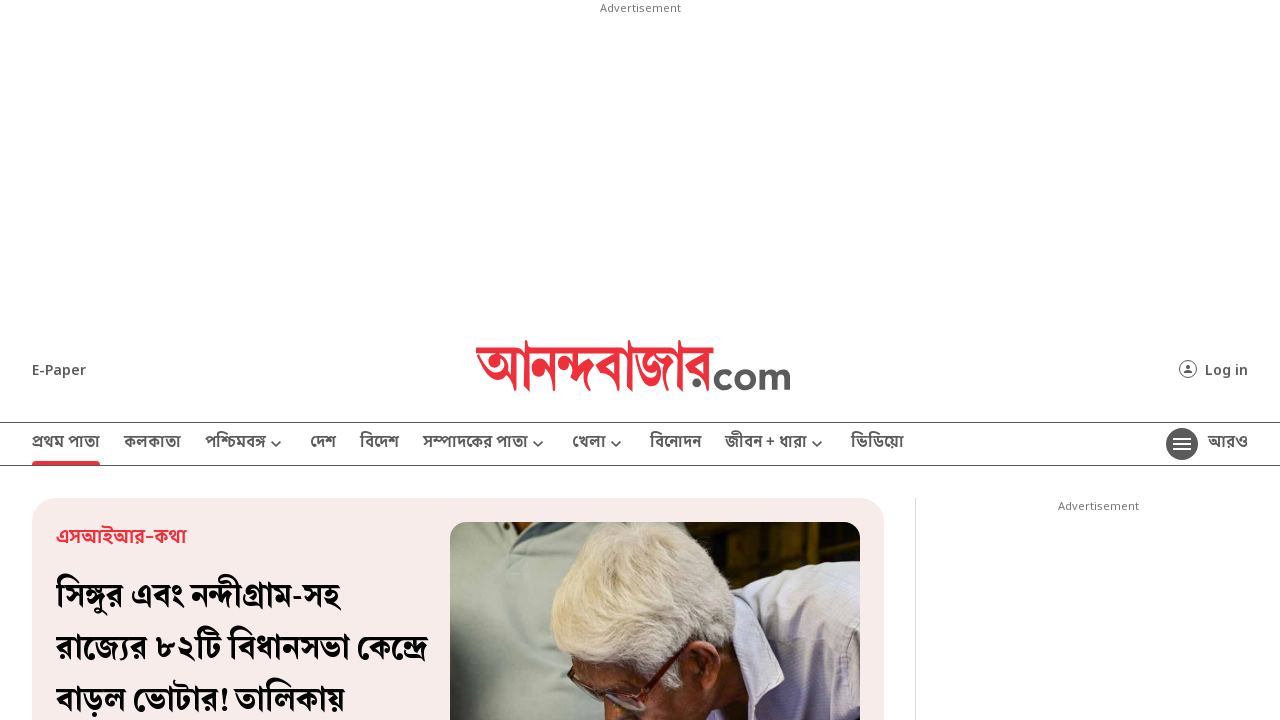

Page loaded (domcontentloaded state reached)
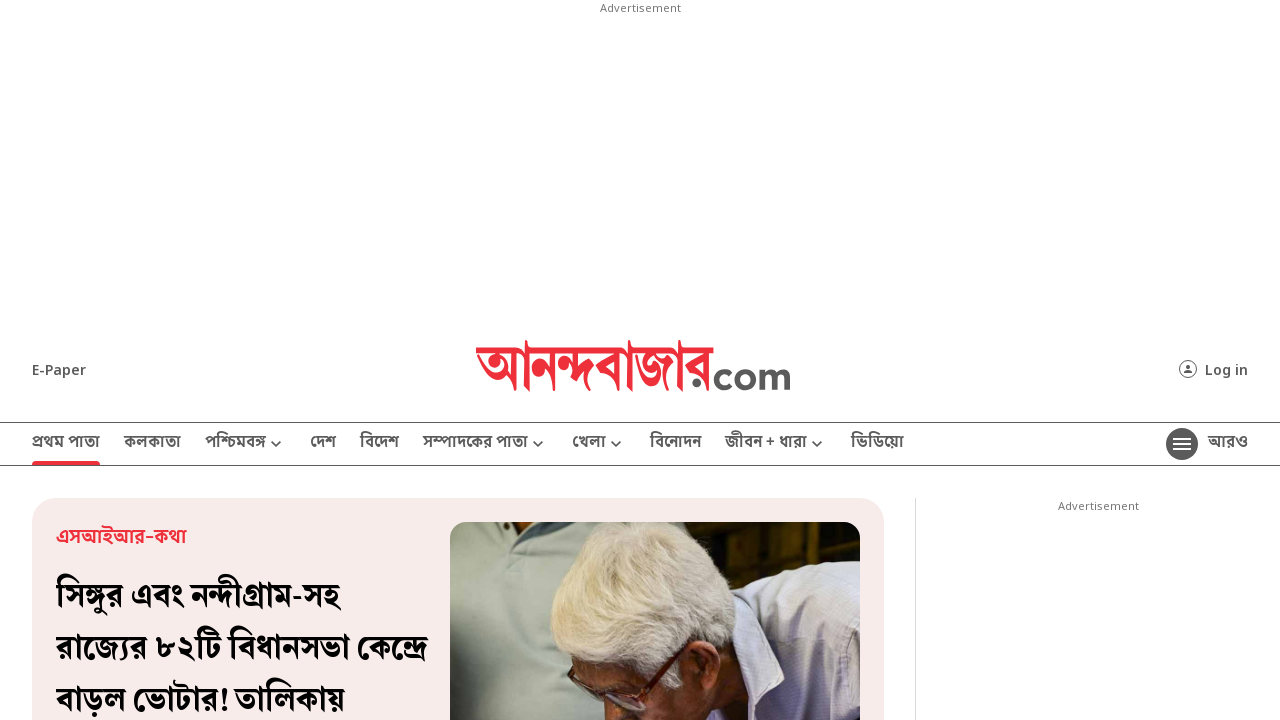

Browser window maximized to 1920x1080
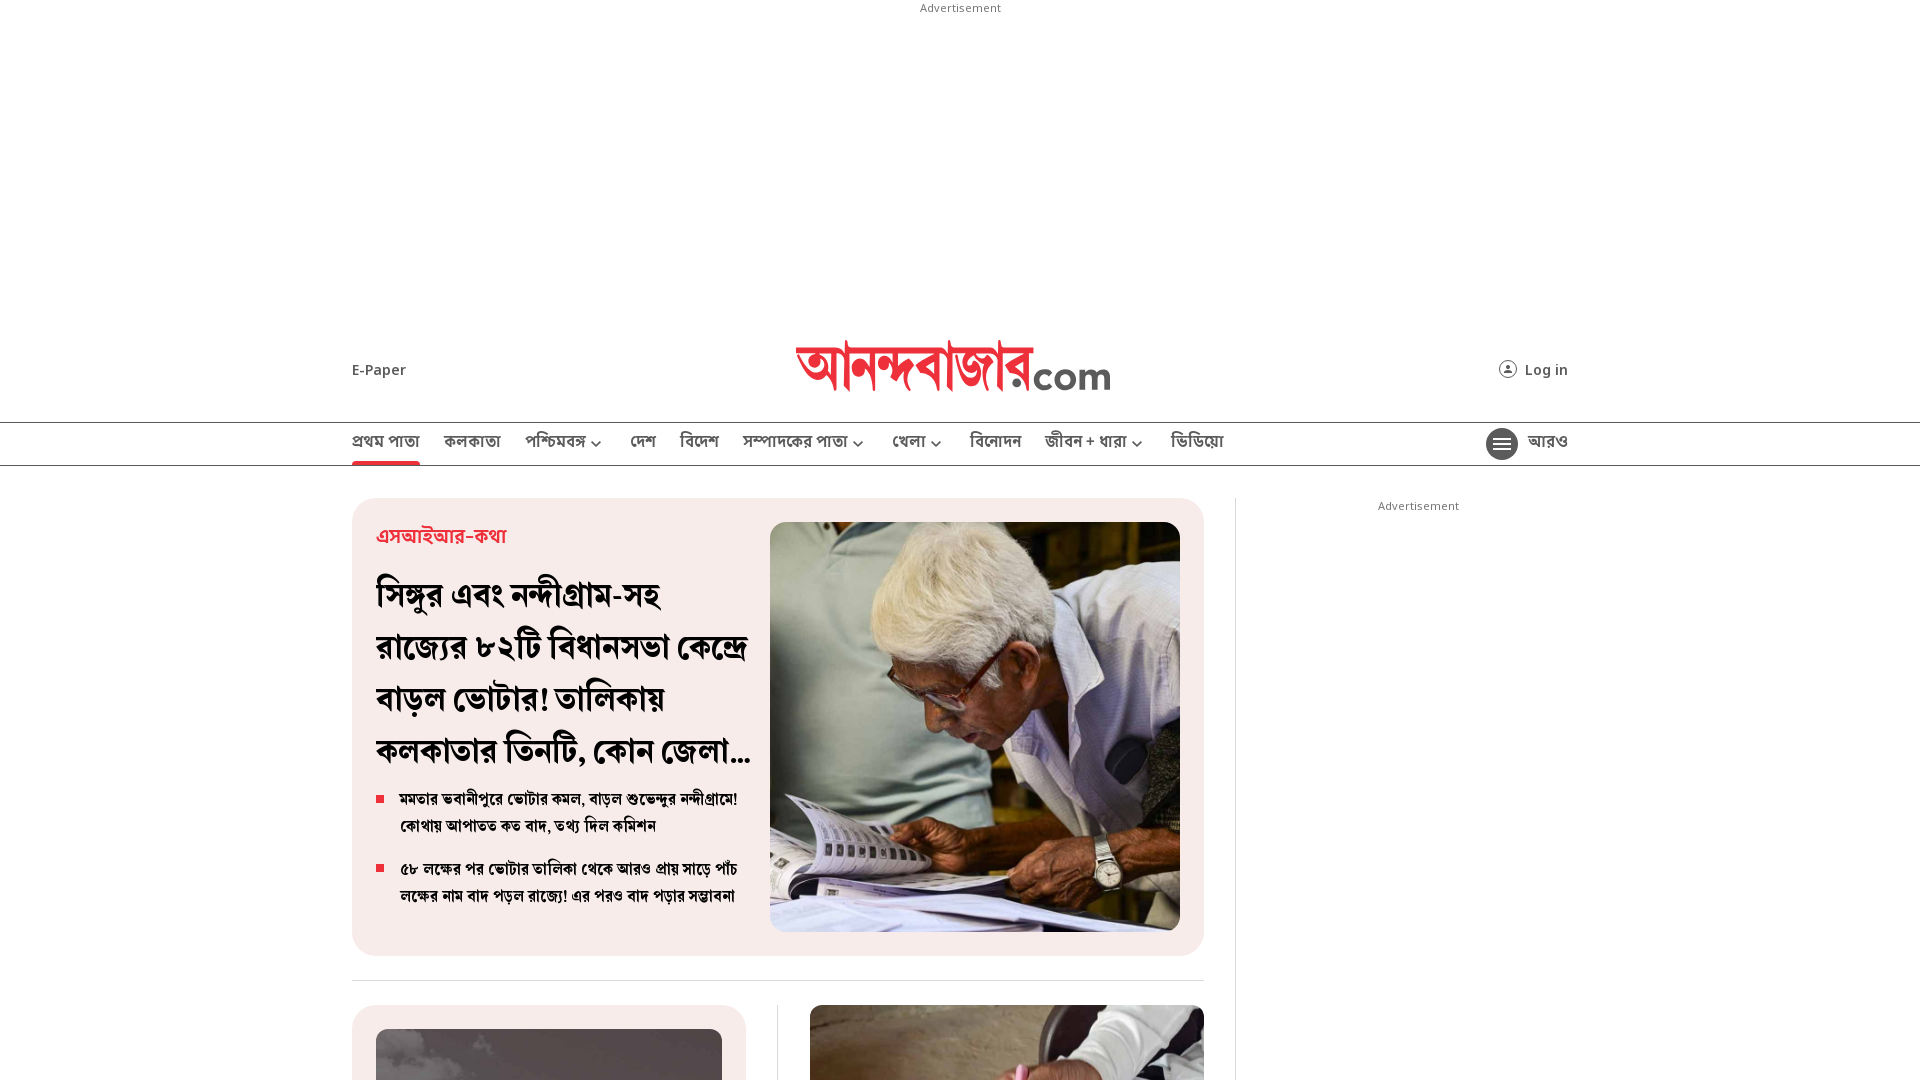

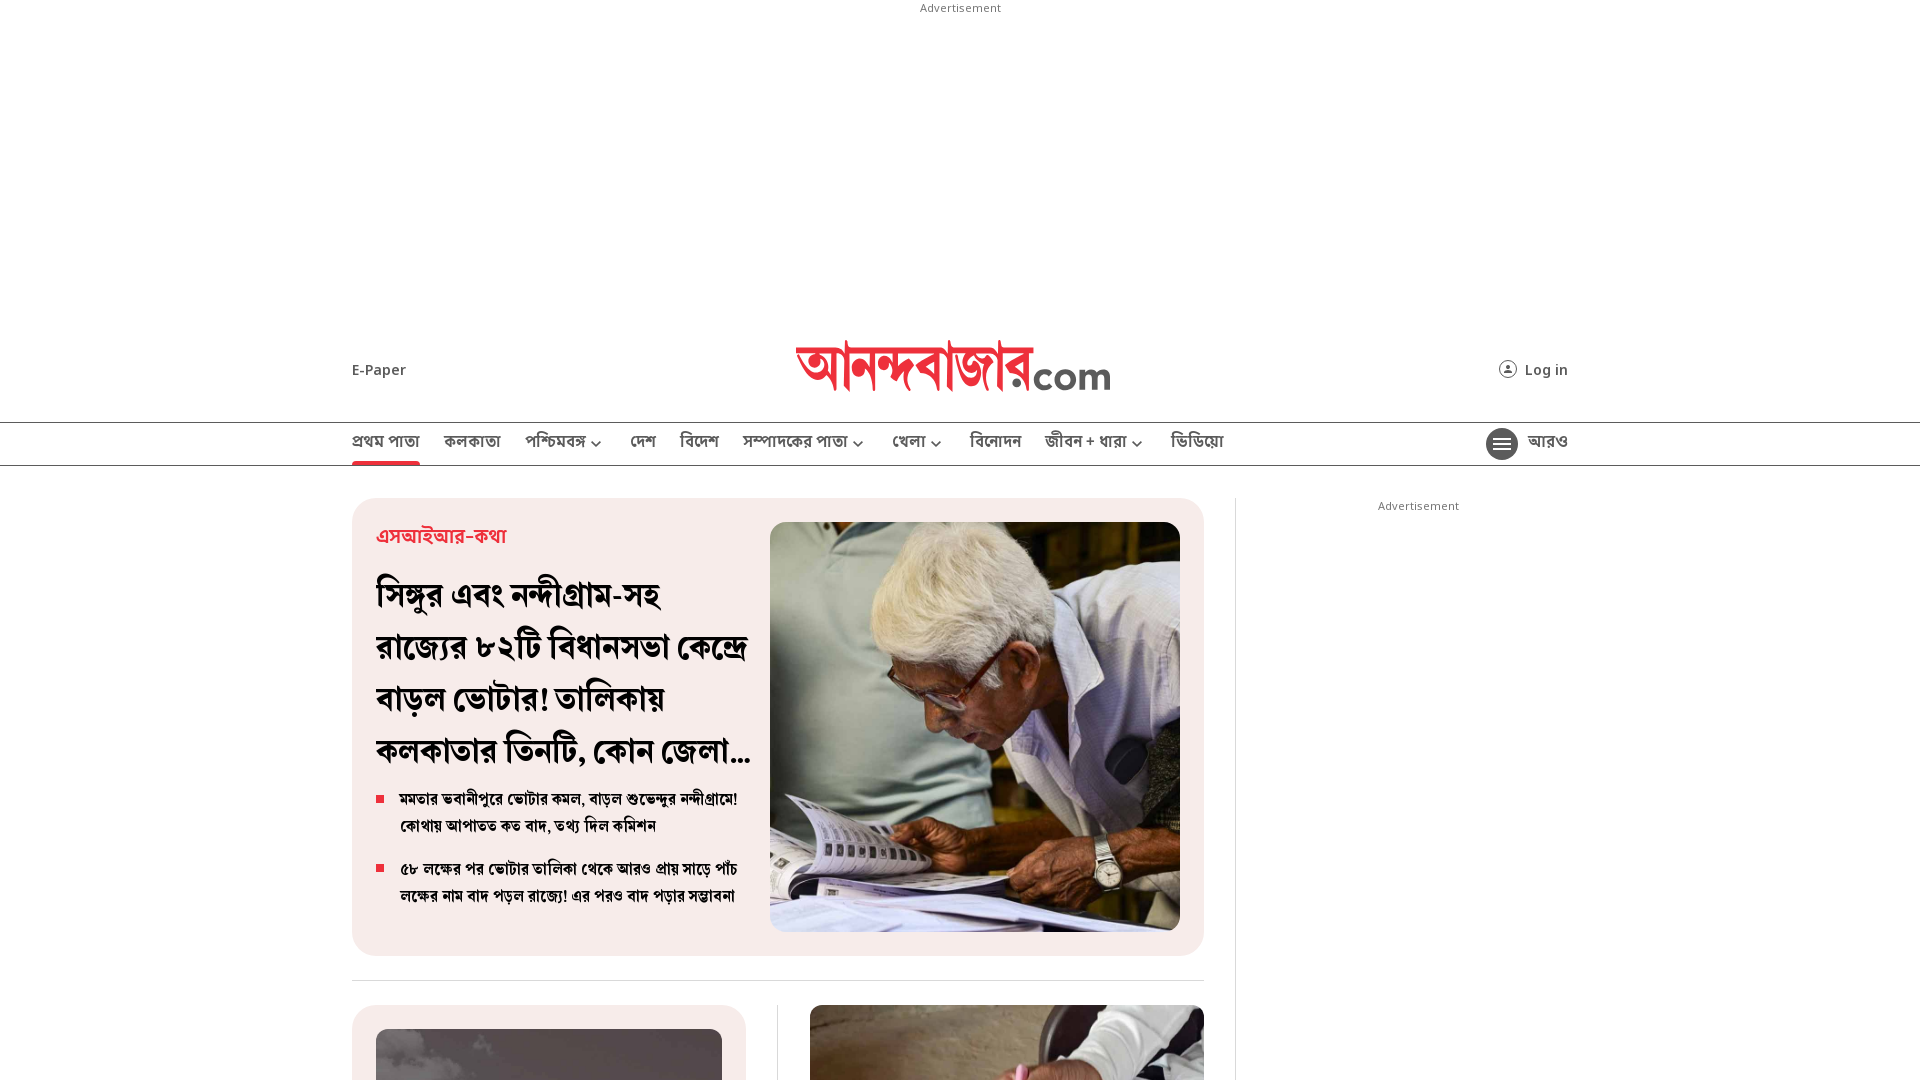